Tests that completed todo items are visually marked with a 'completed' class by adding items and completing one of them

Starting URL: https://todomvc.com/examples/react/dist/

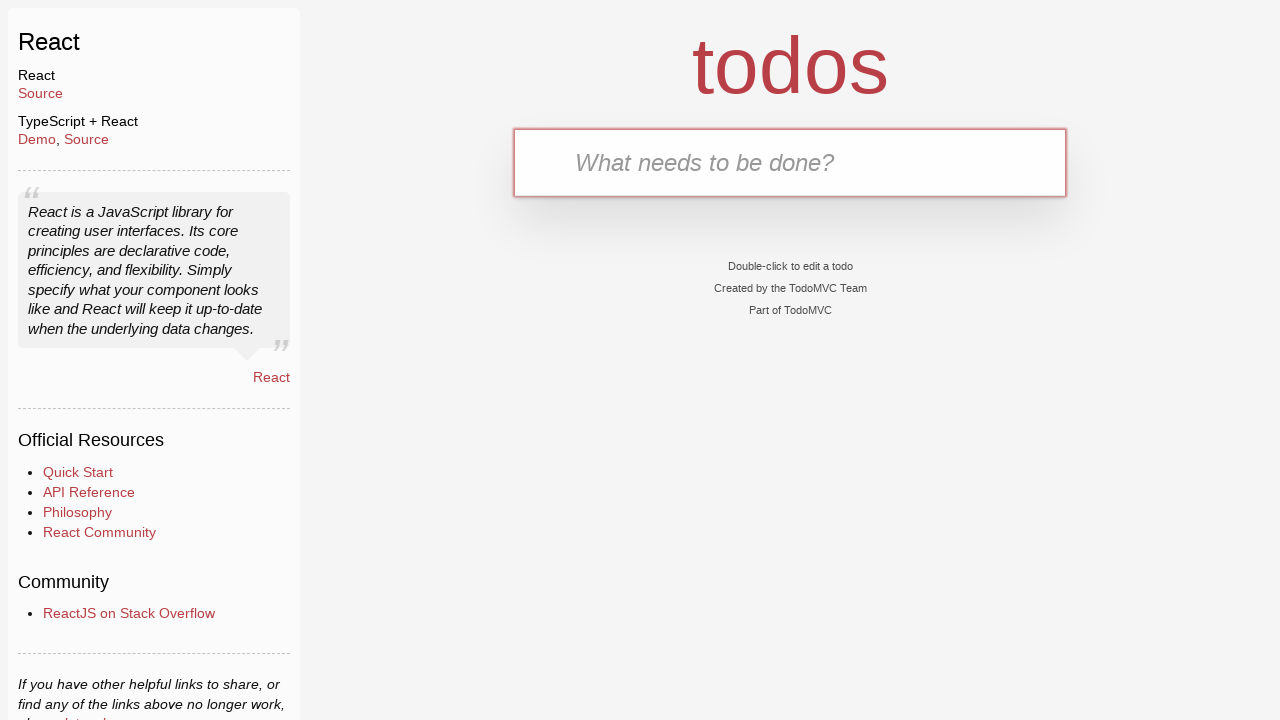

Filled new todo input with 'Feed the cat' on .new-todo
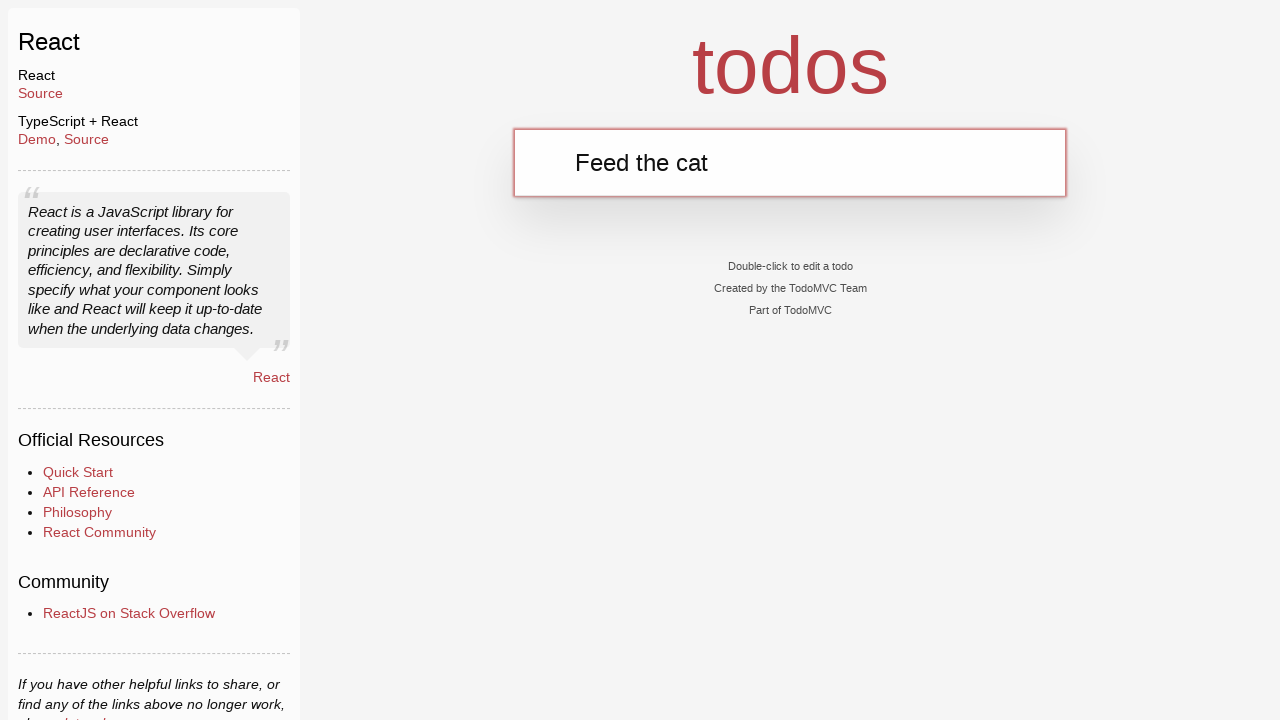

Pressed Enter to add 'Feed the cat' todo item on .new-todo
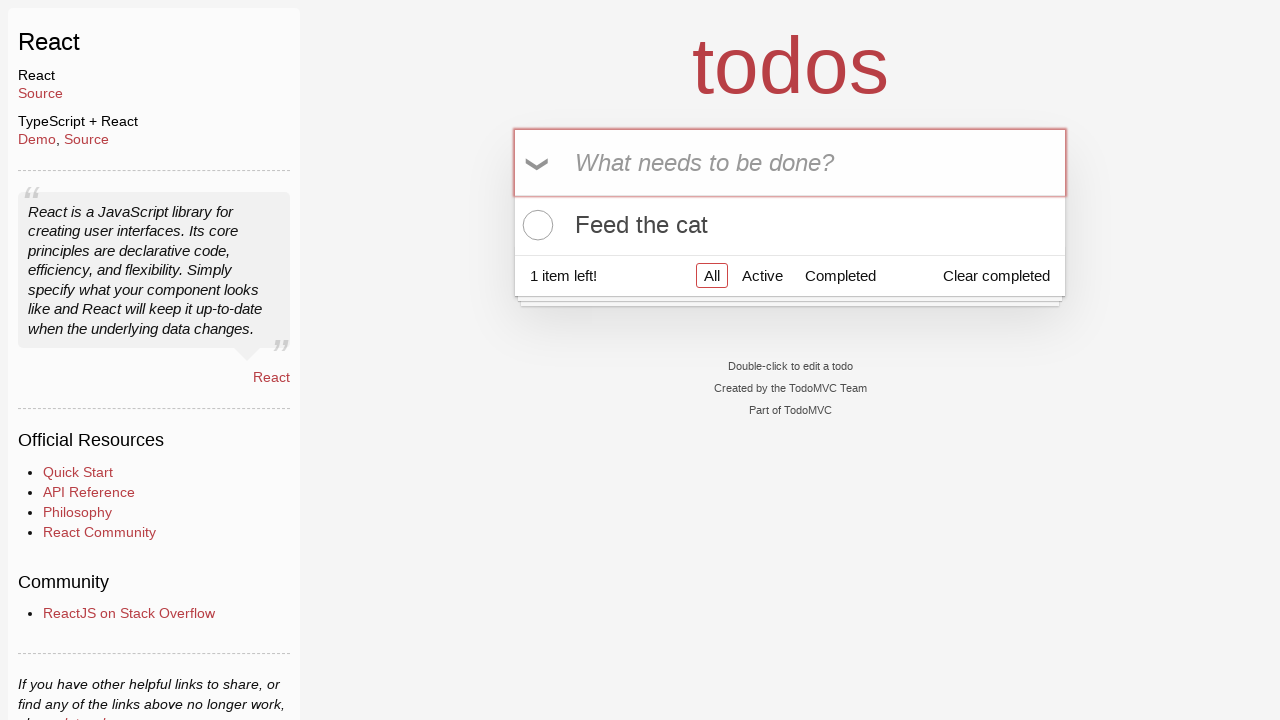

Filled new todo input with 'Walk the dog' on .new-todo
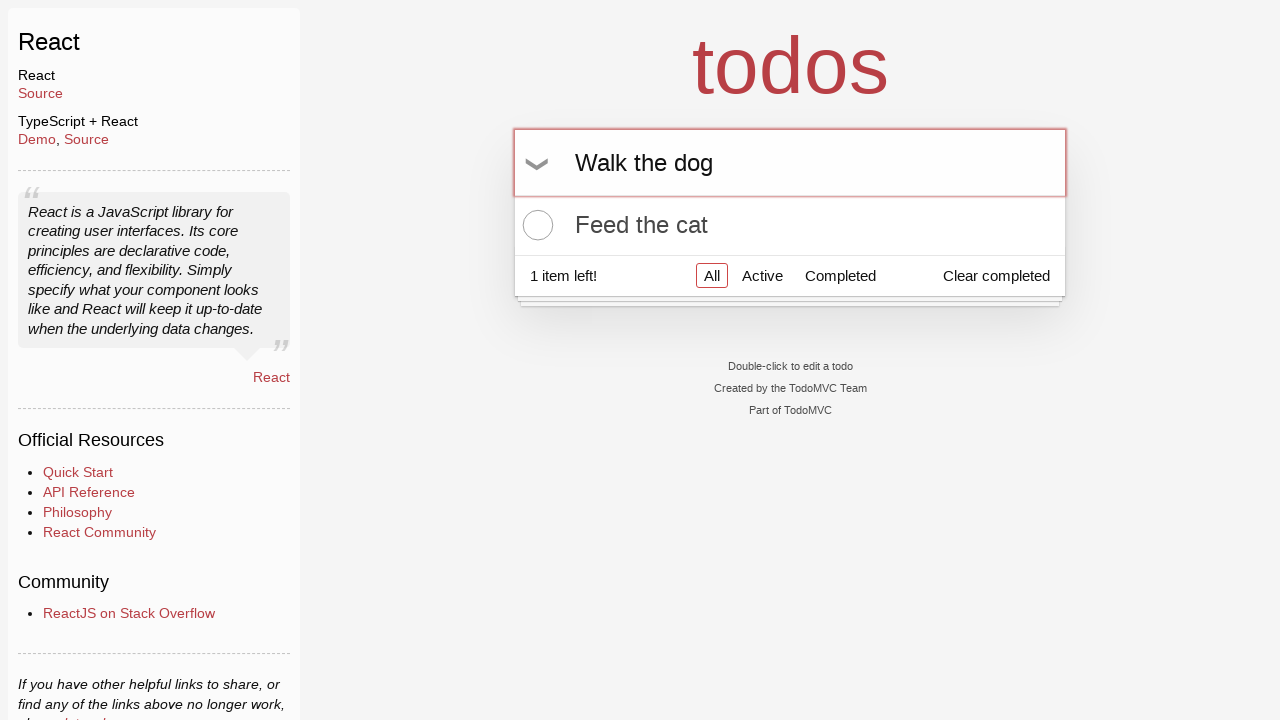

Pressed Enter to add 'Walk the dog' todo item on .new-todo
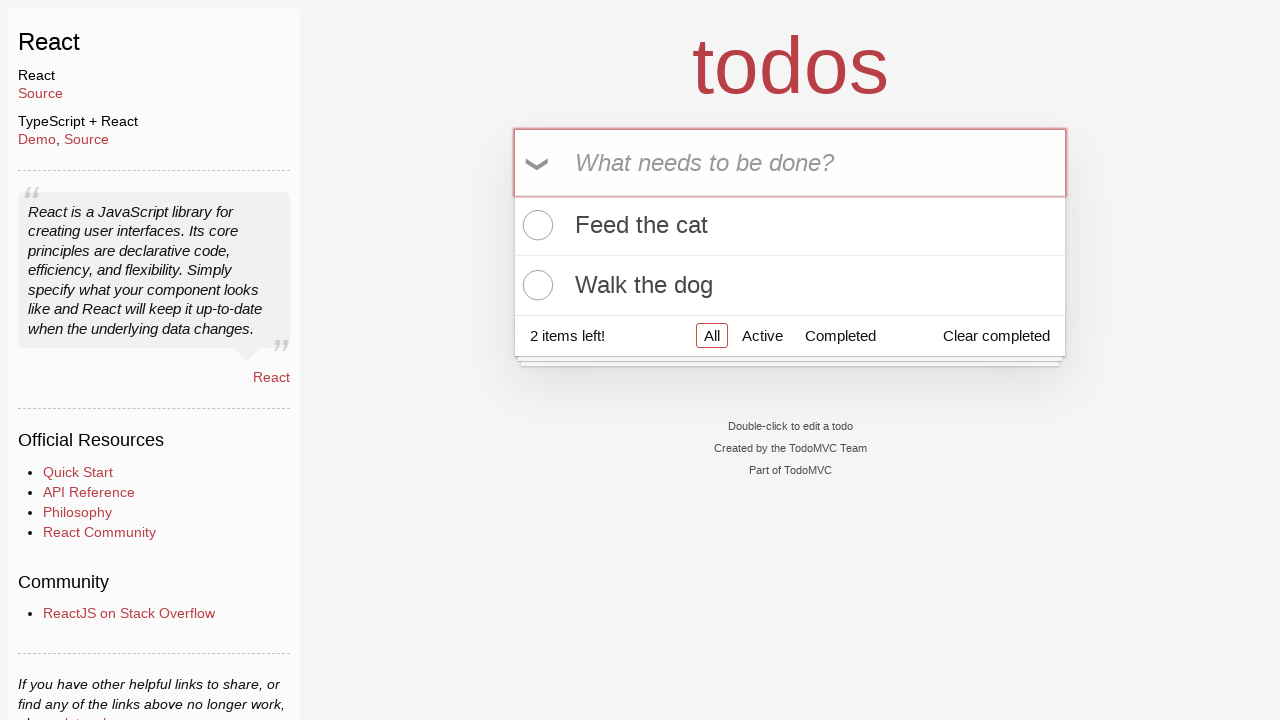

Filled new todo input with 'Buy some milk' on .new-todo
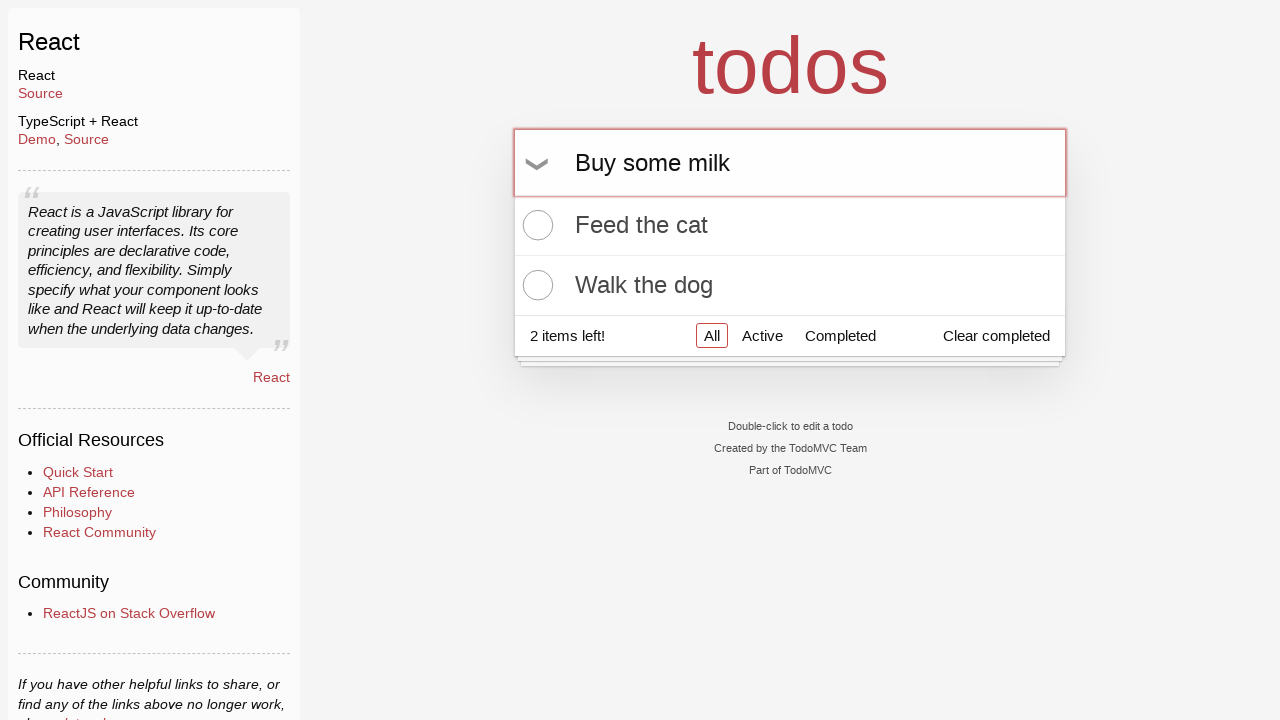

Pressed Enter to add 'Buy some milk' todo item on .new-todo
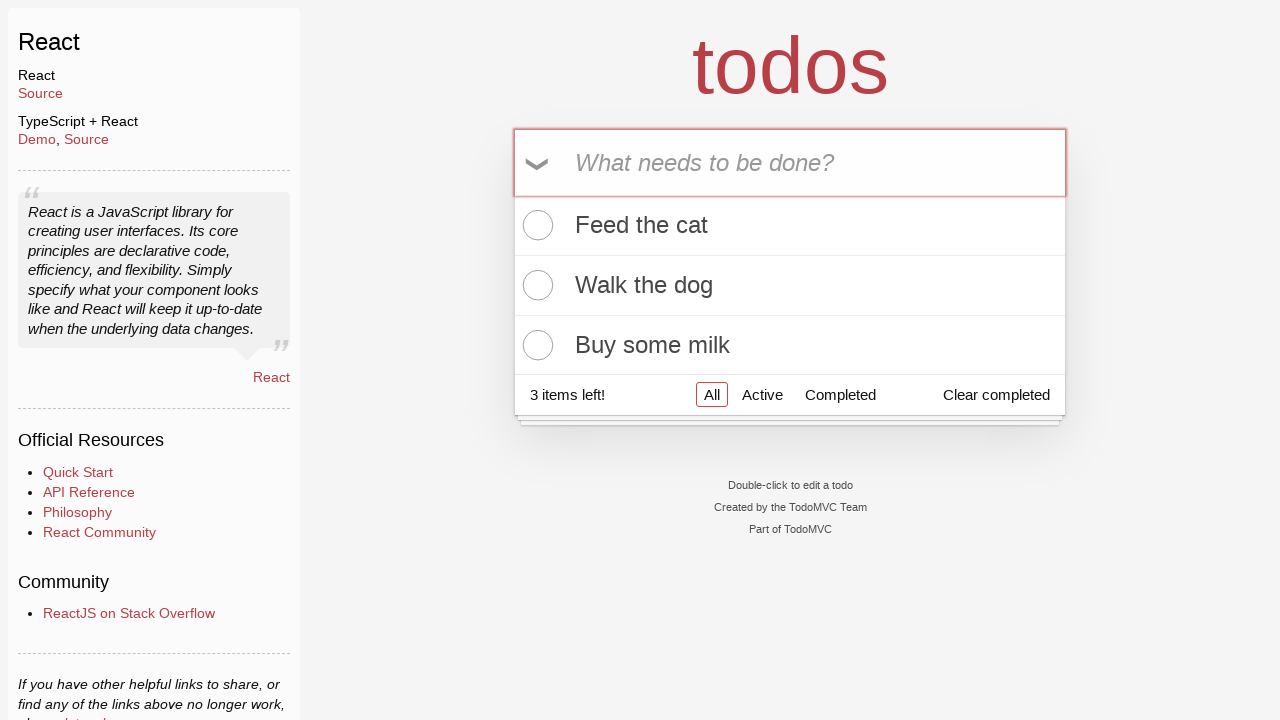

Clicked toggle checkbox for 'Feed the cat' todo item at (535, 225) on li:has-text('Feed the cat') .toggle
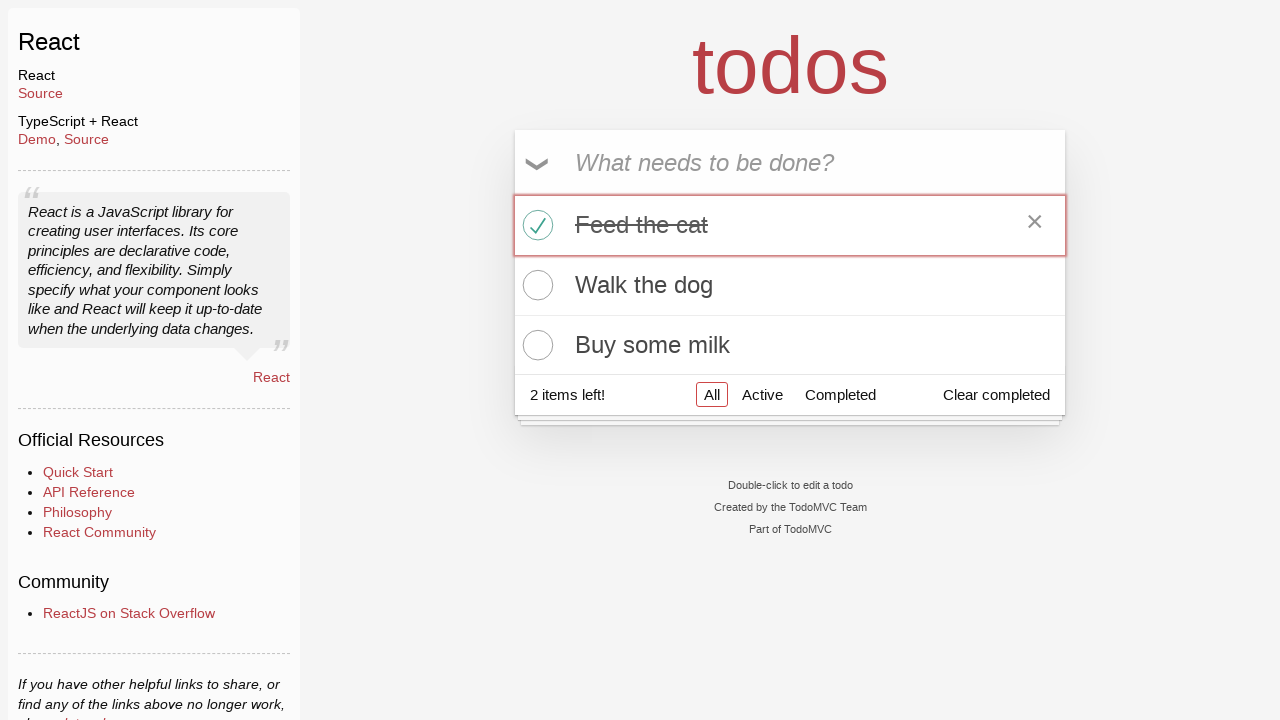

Verified 'Feed the cat' item is marked with completed class
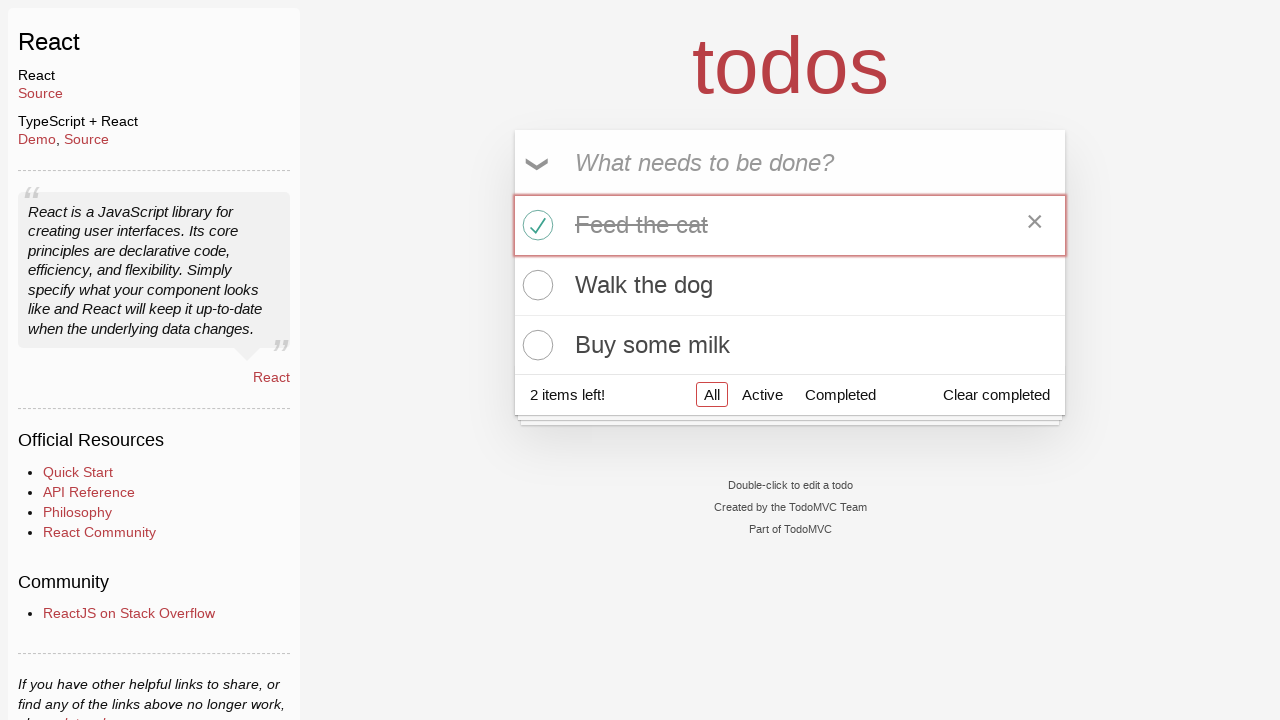

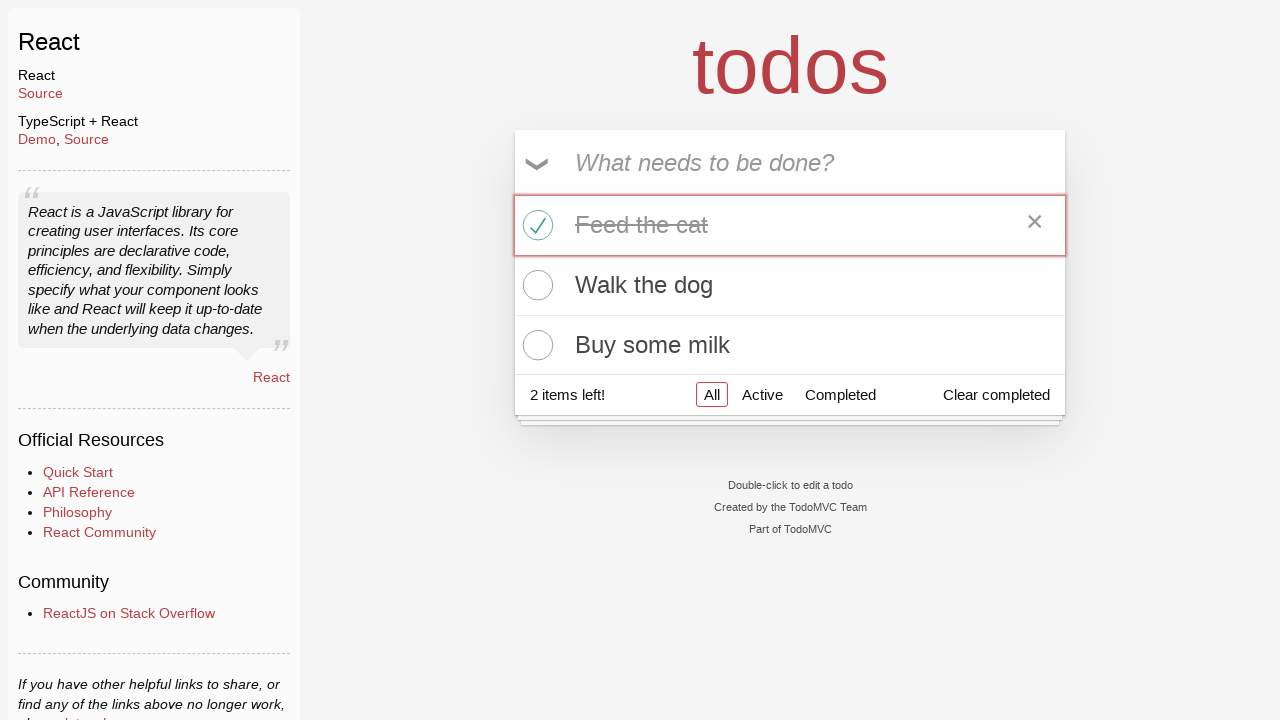